Tests the search functionality on an e-commerce site by searching for products containing "ca" and verifying that search results are displayed correctly

Starting URL: https://rahulshettyacademy.com/seleniumPractise/#/

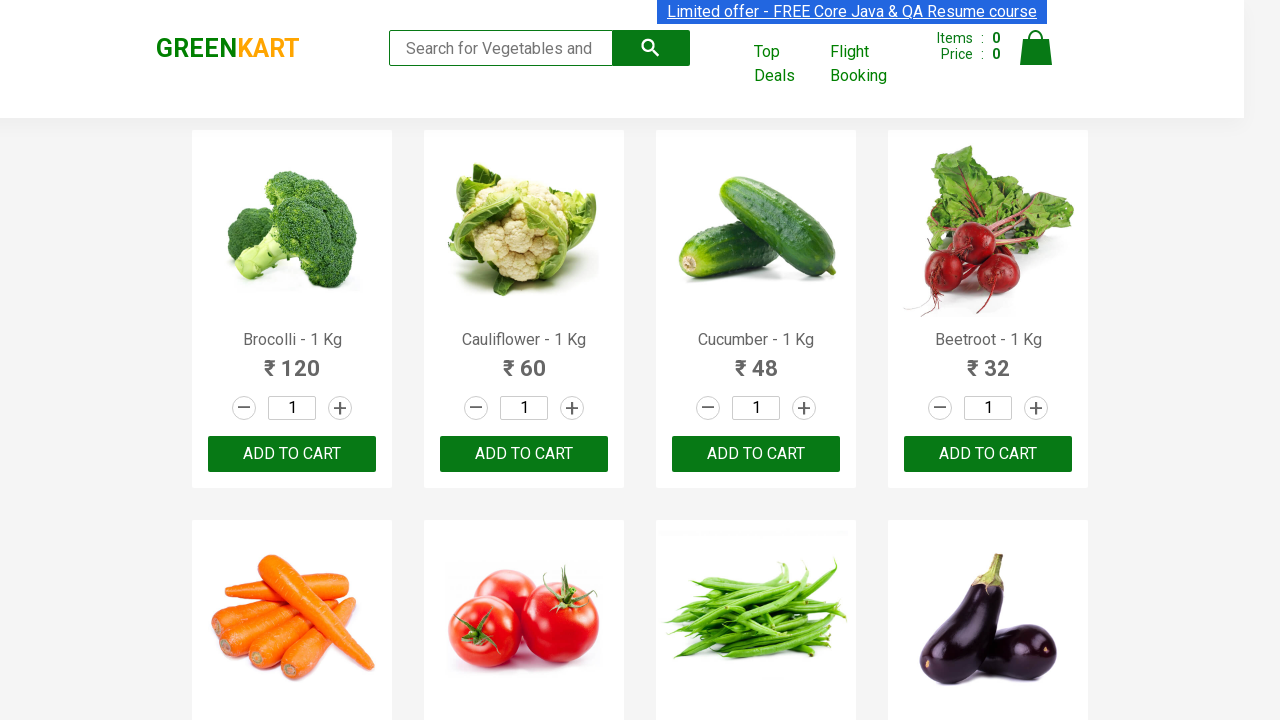

Filled search field with 'ca' on #root > div > header > div > div.search > form > input
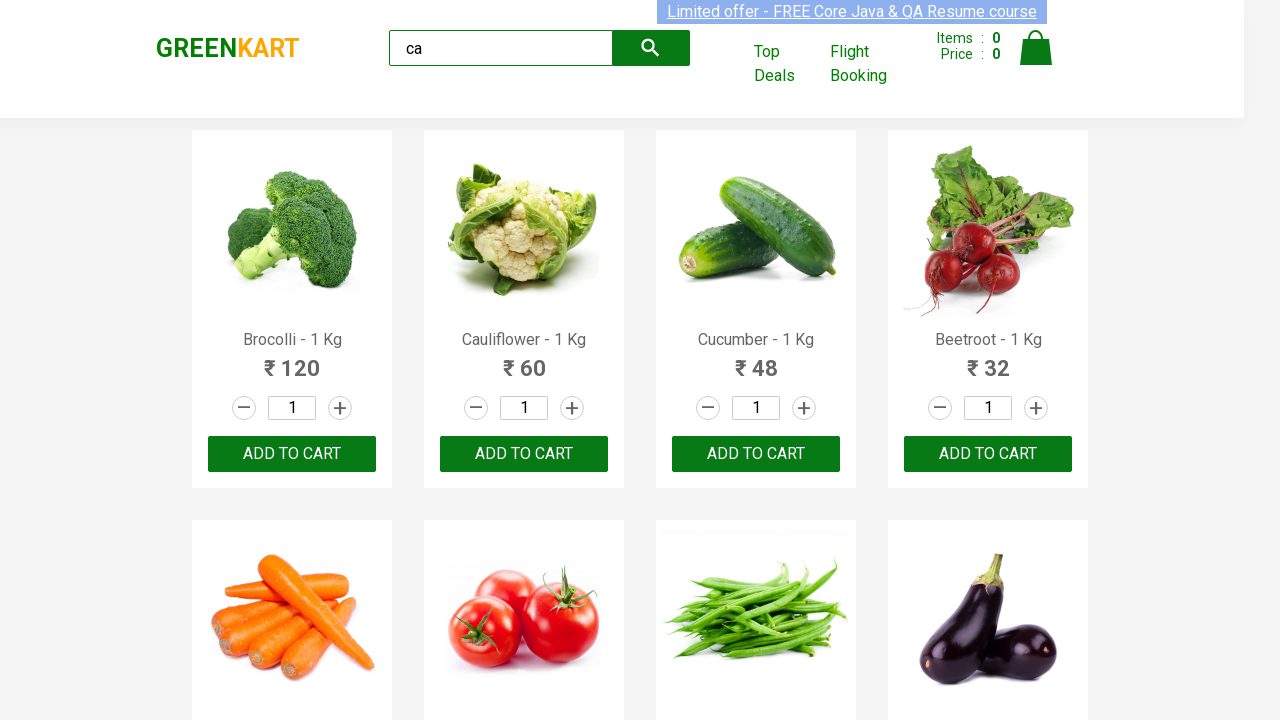

Clicked search button to search for products containing 'ca' at (651, 48) on button.search-button
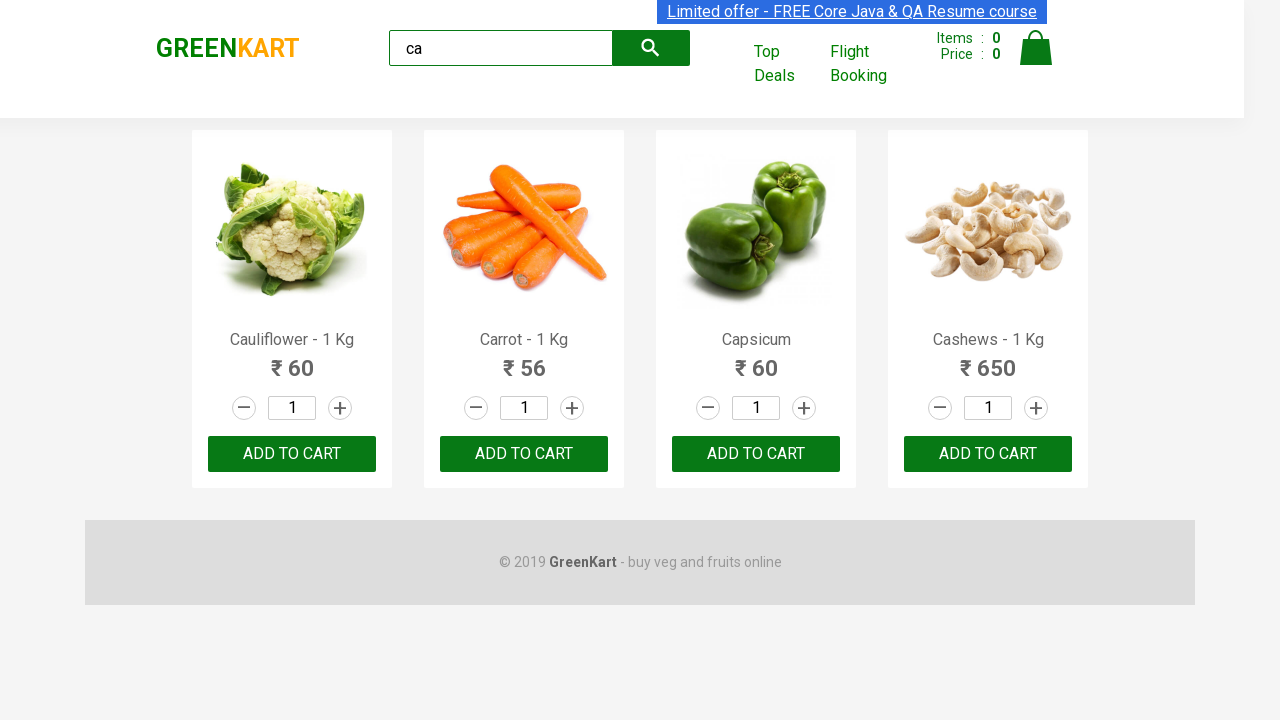

Search results loaded - visible products appeared
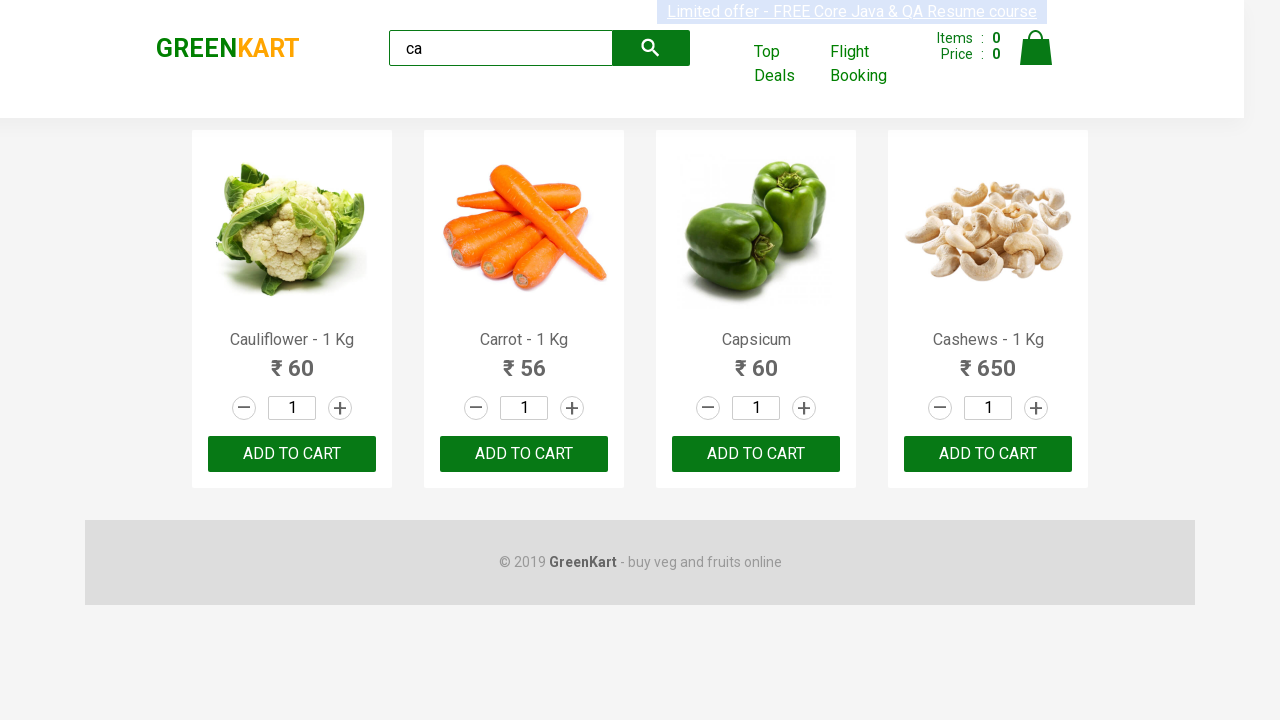

Located Capsicum product at index 2
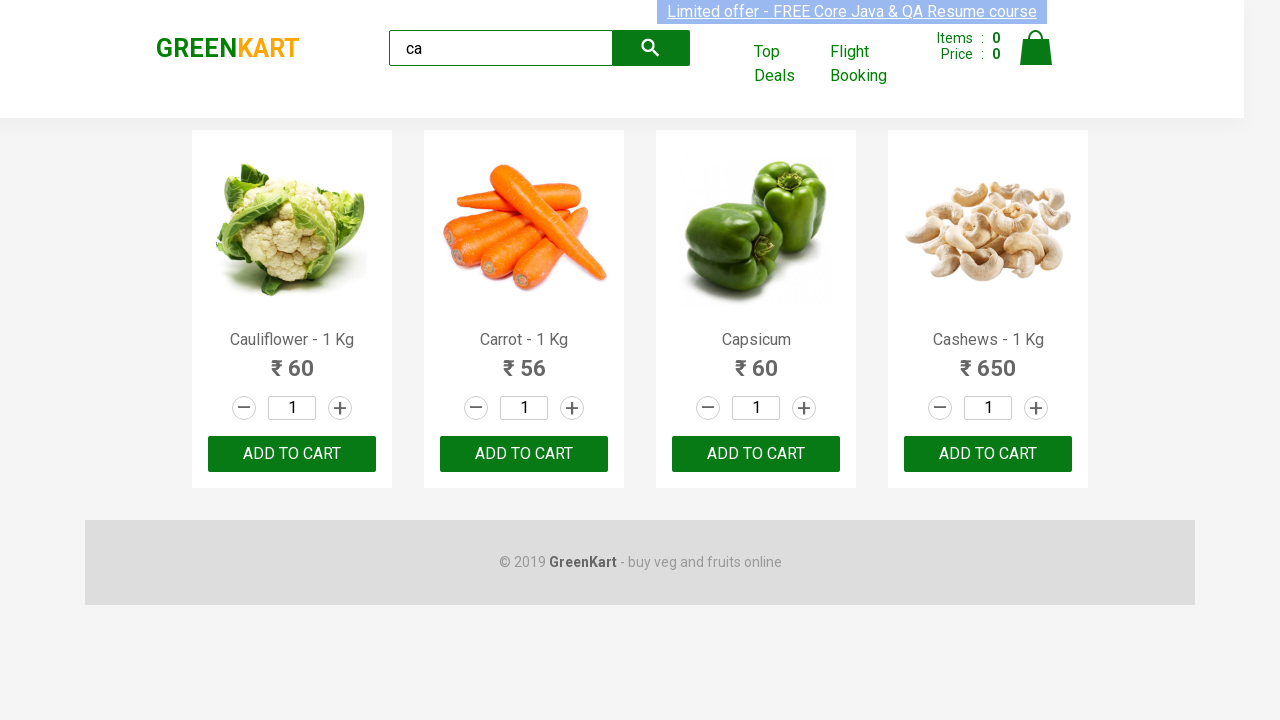

Verified that product at index 2 is 'Capsicum' - assertion passed
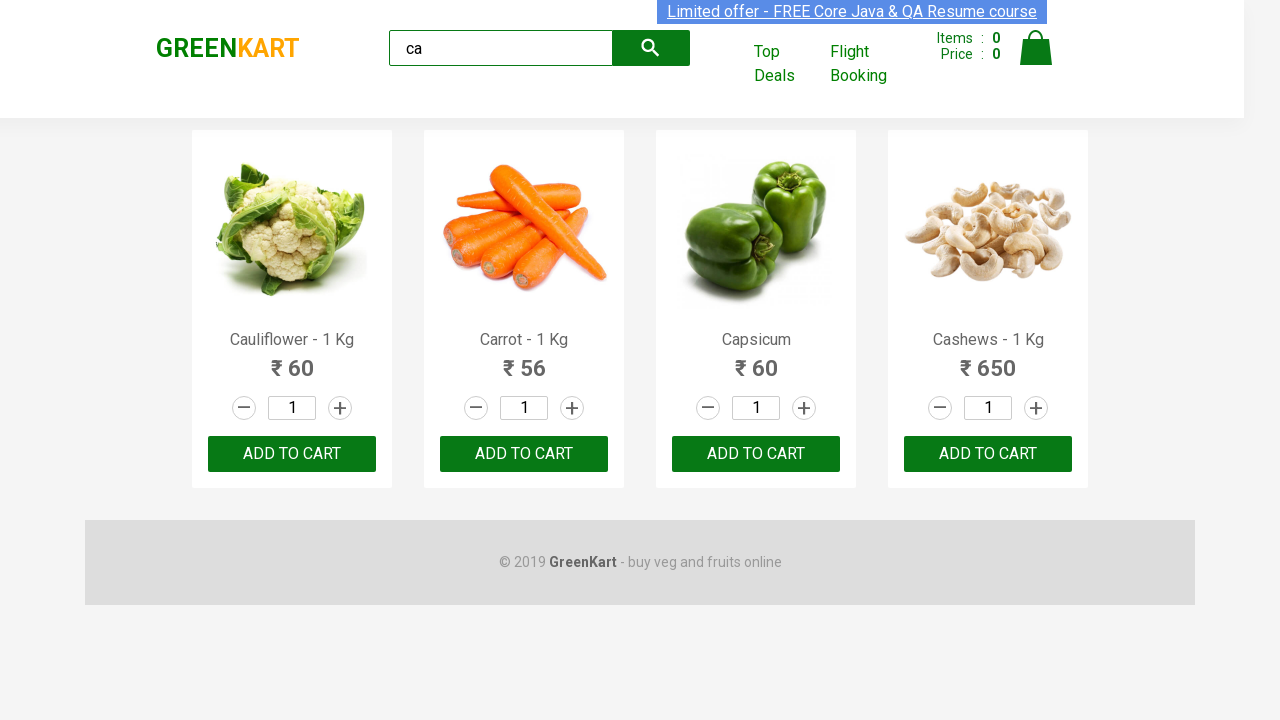

Retrieved all visible products from search results
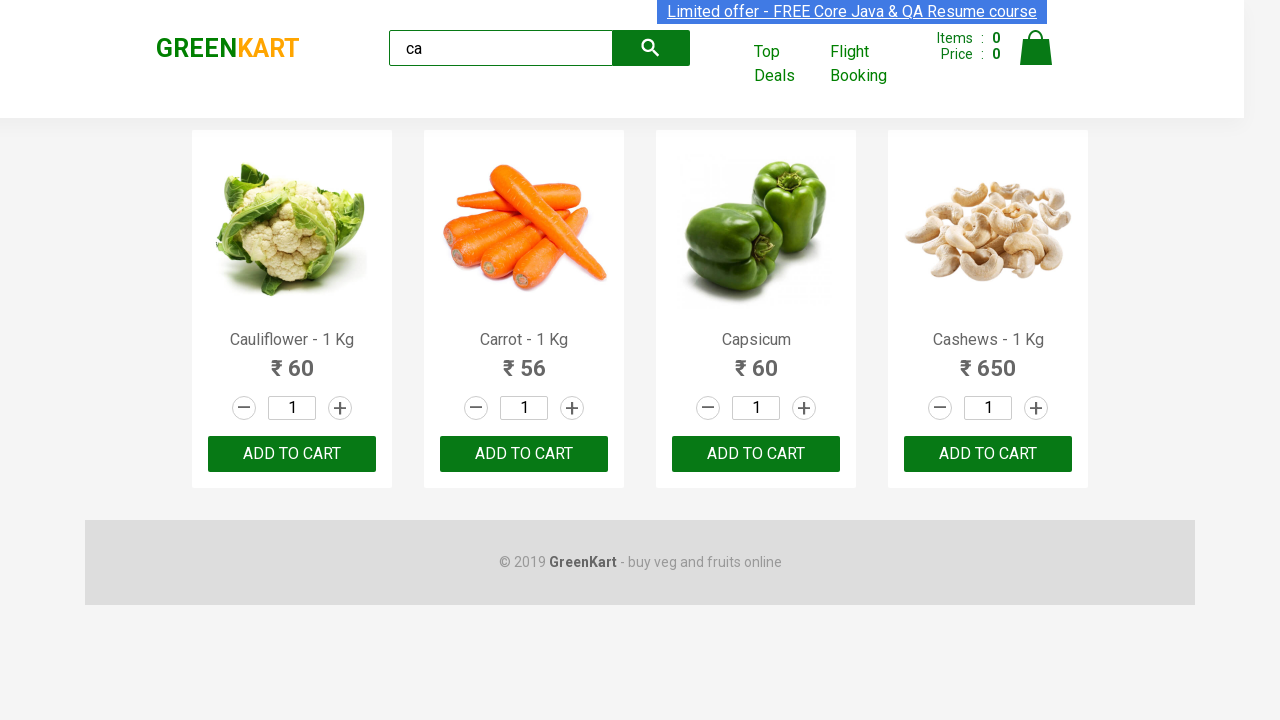

Retrieved brand text from search results
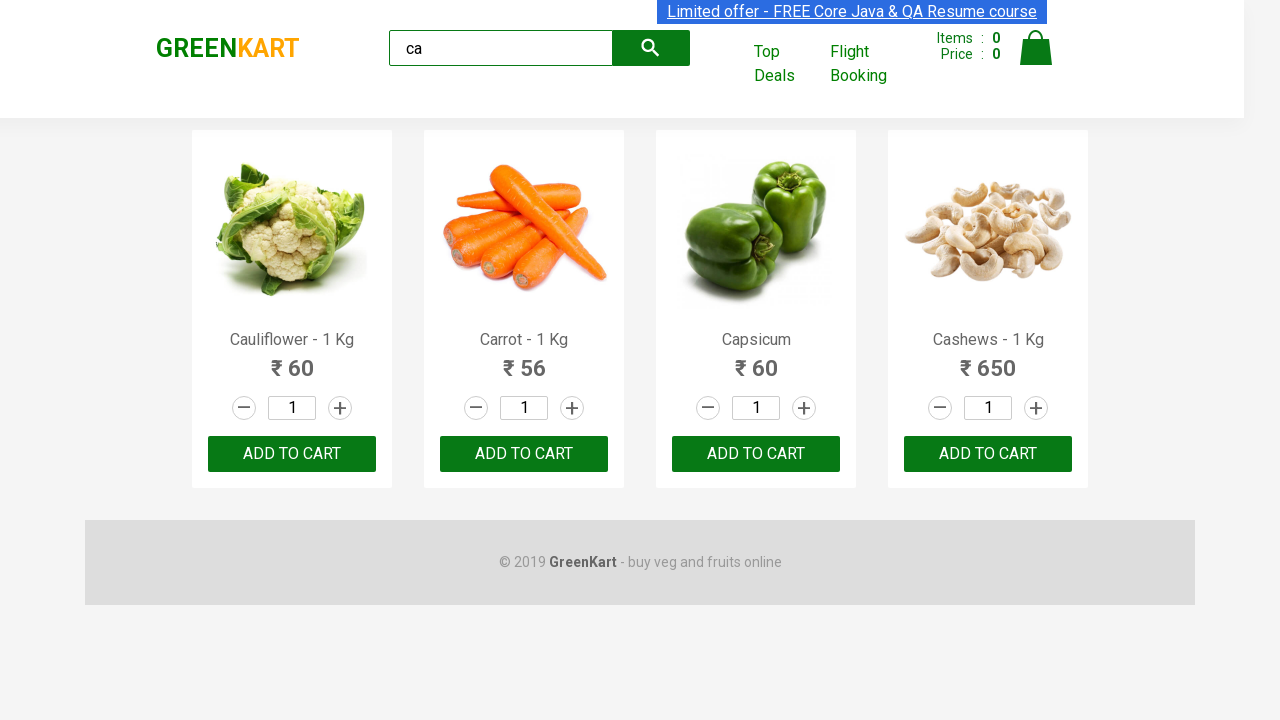

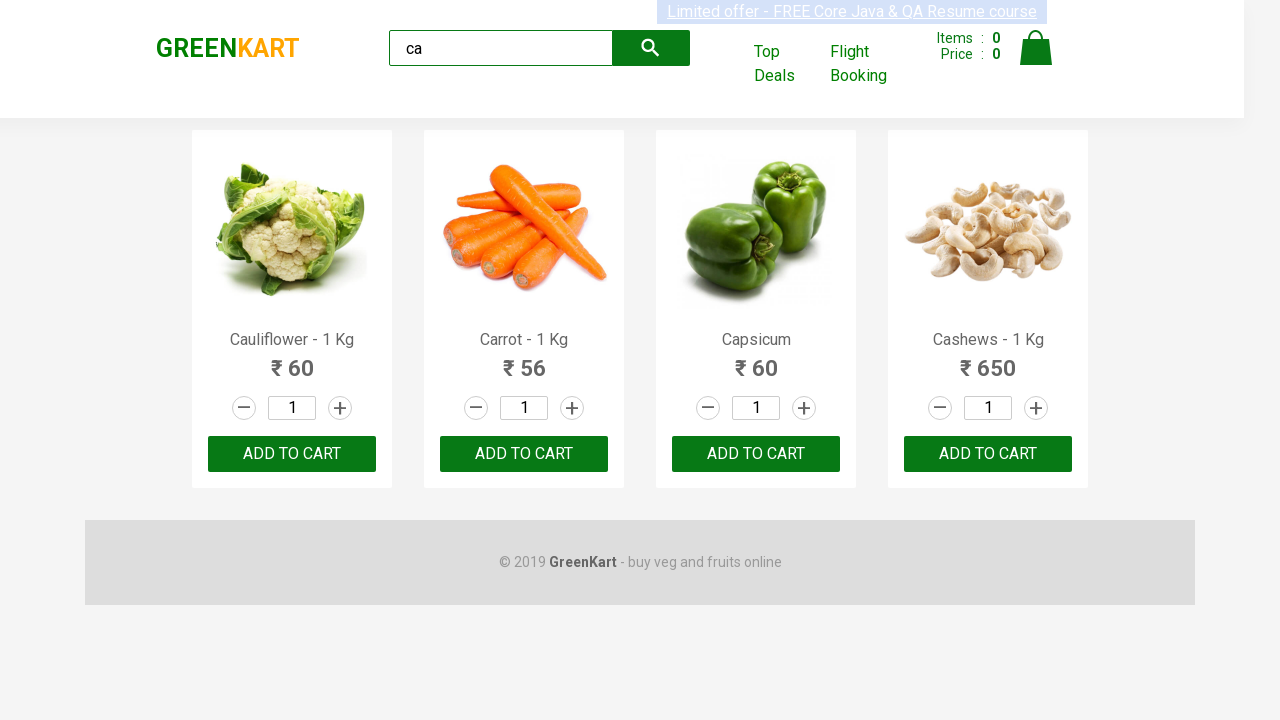